Tests dropdown menu functionality by clicking on the dropdown button and selecting the autocomplete option

Starting URL: https://formy-project.herokuapp.com/dropdown

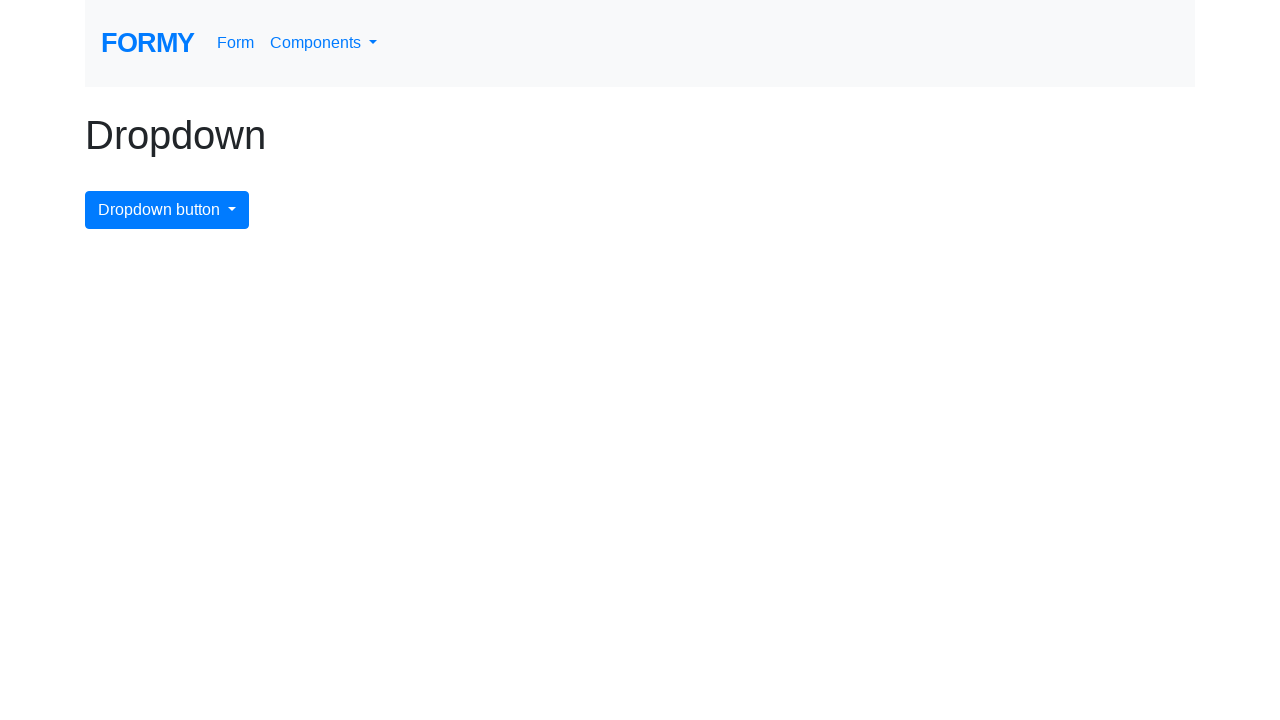

Clicked on the dropdown menu button to open it at (167, 210) on #dropdownMenuButton
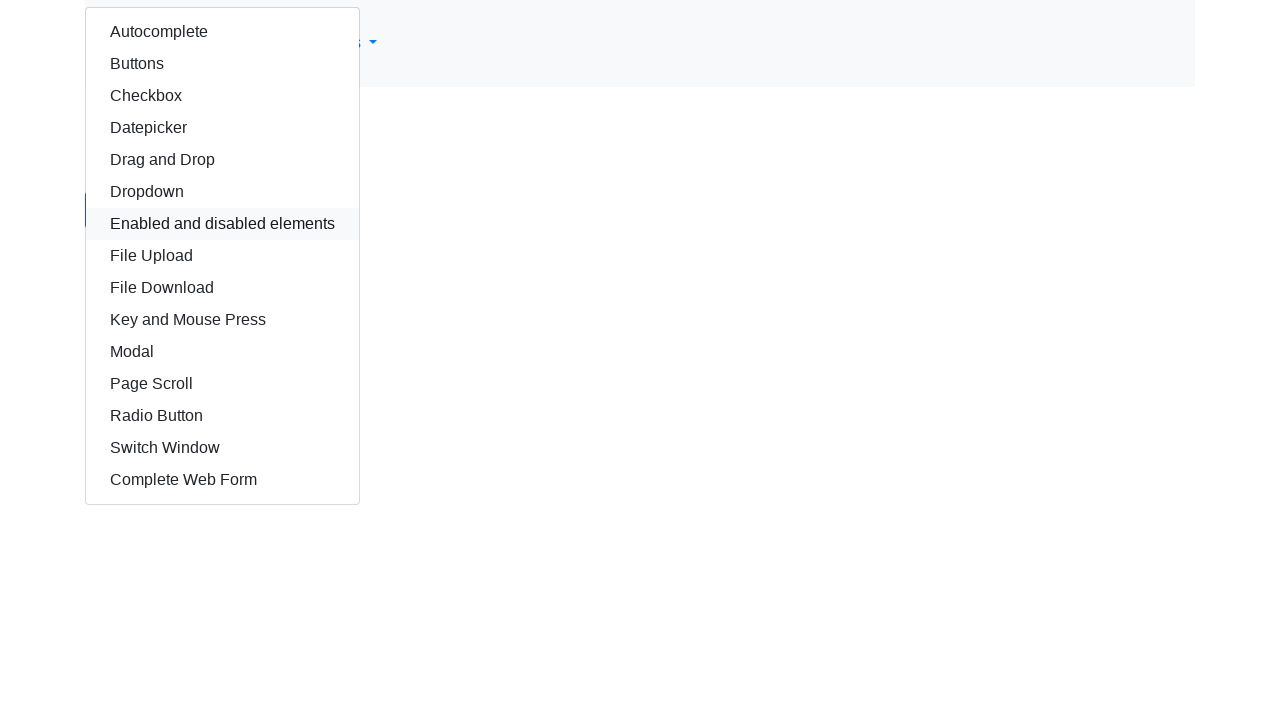

Clicked on the autocomplete option from the dropdown at (222, 32) on #autocomplete
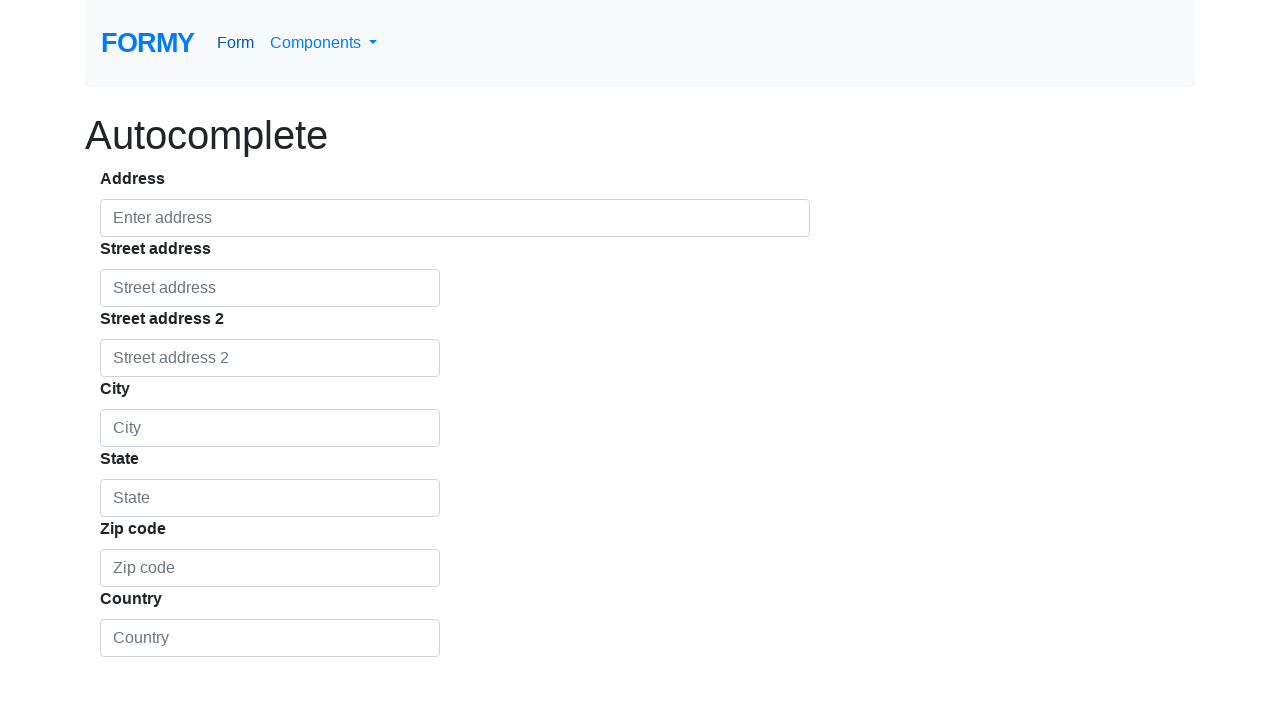

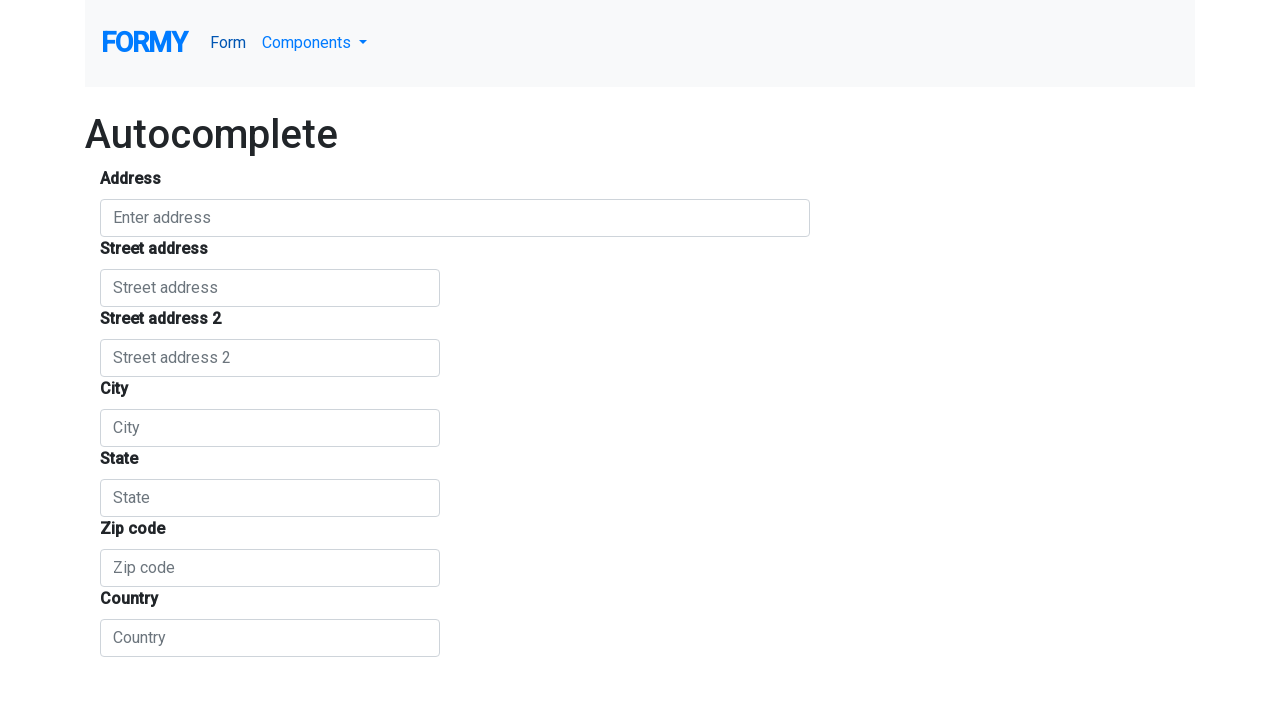